Tests keyboard interactions with an auto-complete text field by using shift key to capitalize the first letter while typing "Ahmet"

Starting URL: https://demoqa.com/auto-complete

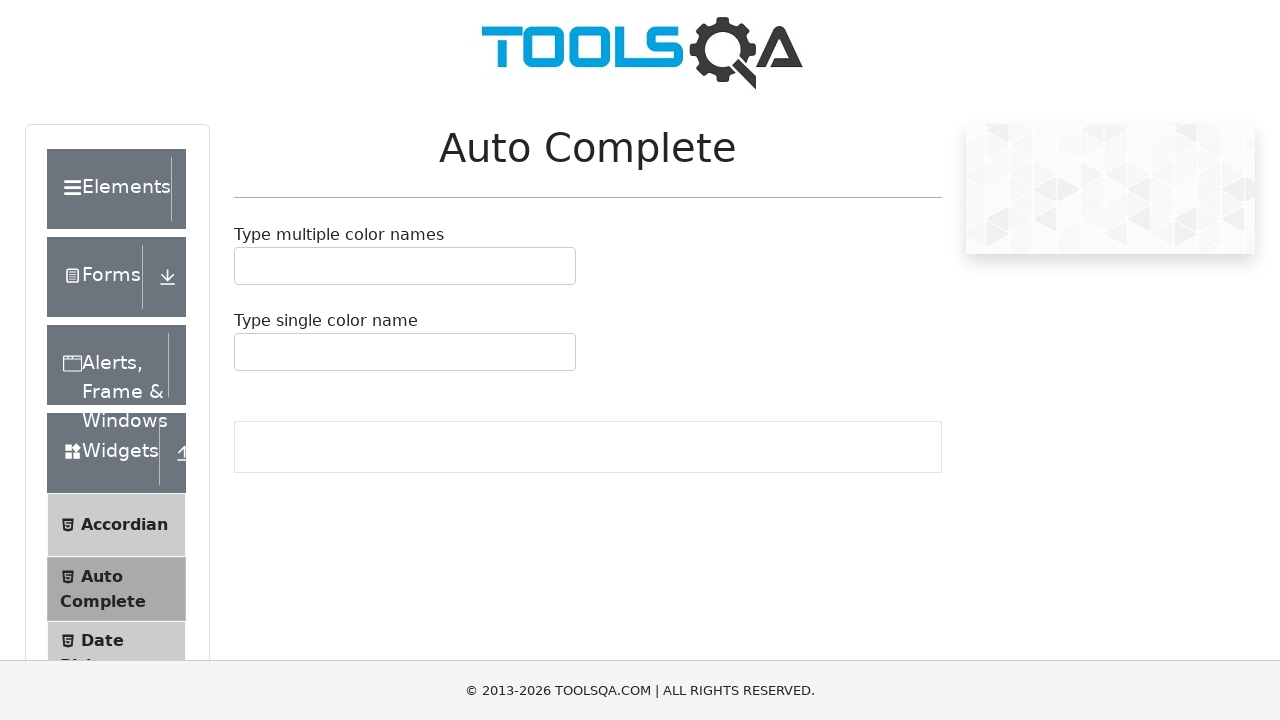

Located the auto-complete input field
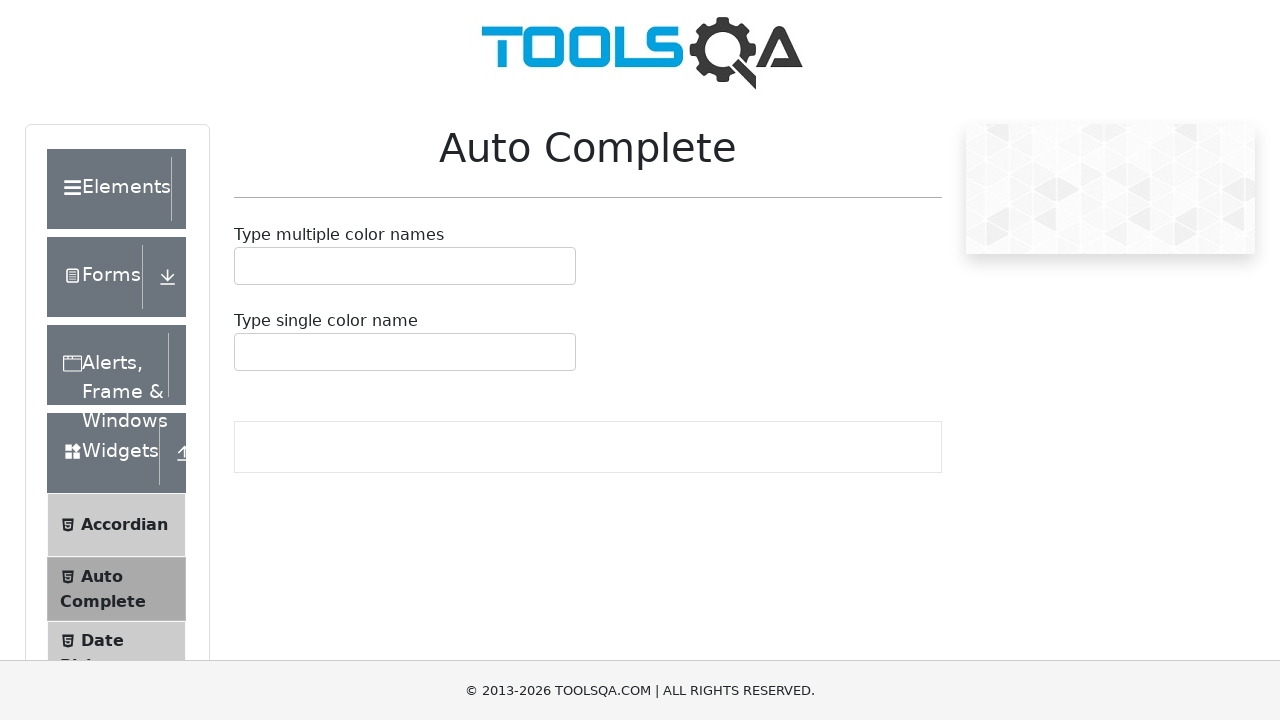

Clicked on the auto-complete text box at (247, 352) on #autoCompleteSingleInput
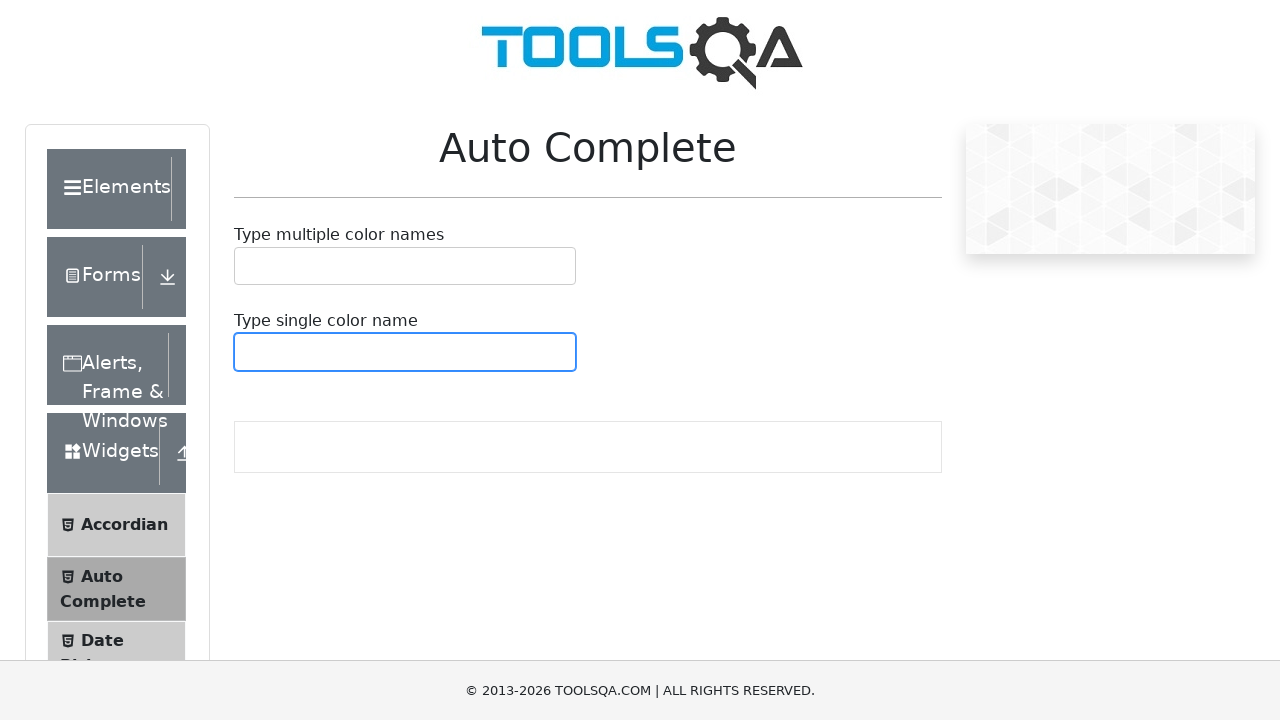

Pressed Shift key down
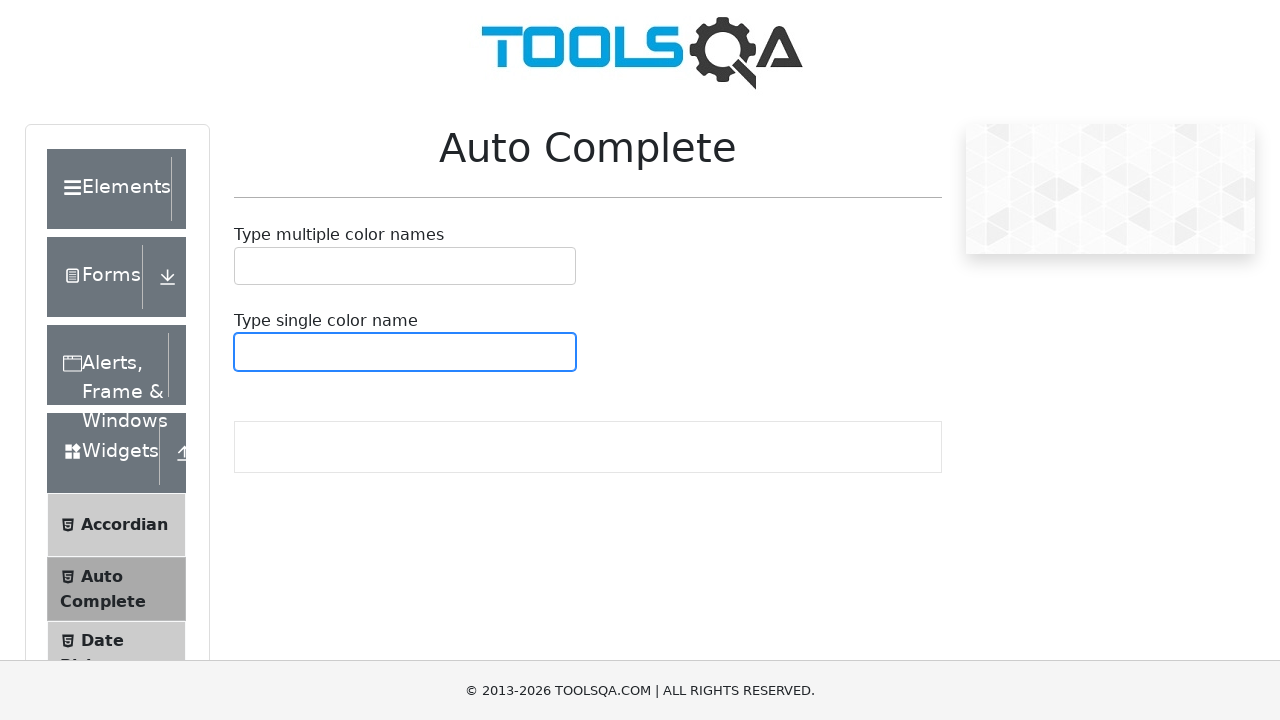

Typed 'a' with Shift key held (capitalized to 'A')
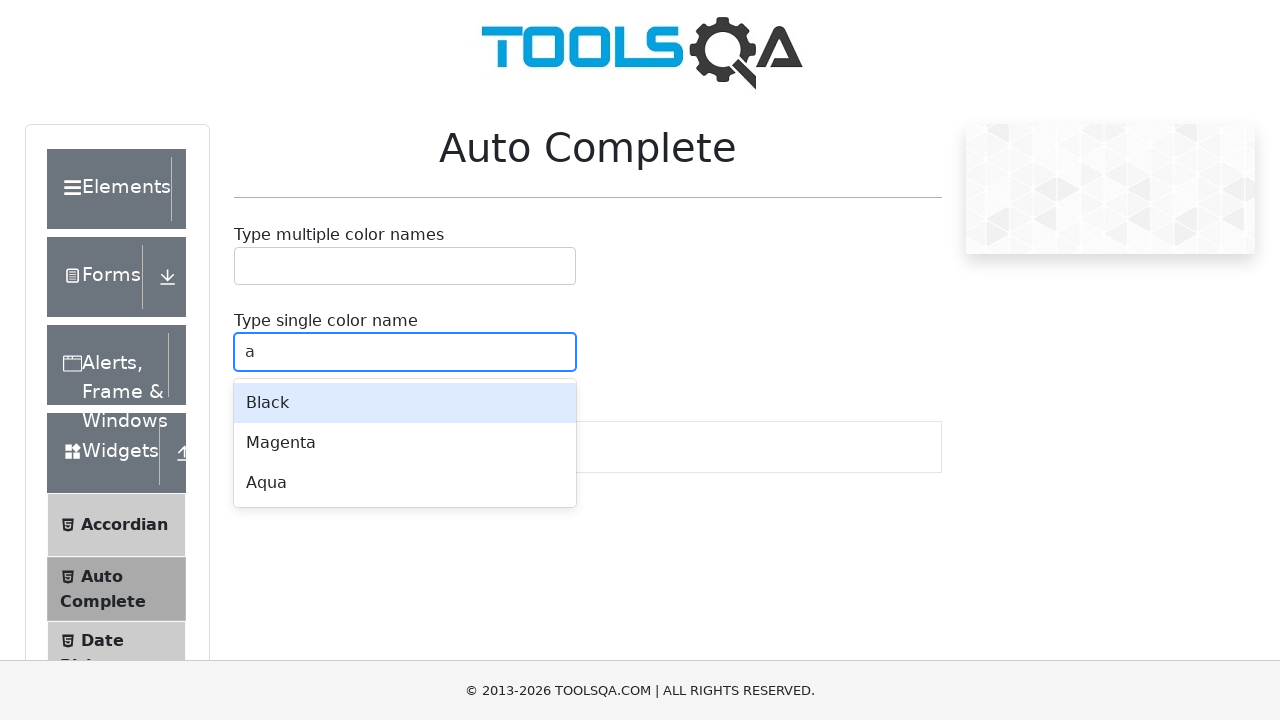

Released Shift key
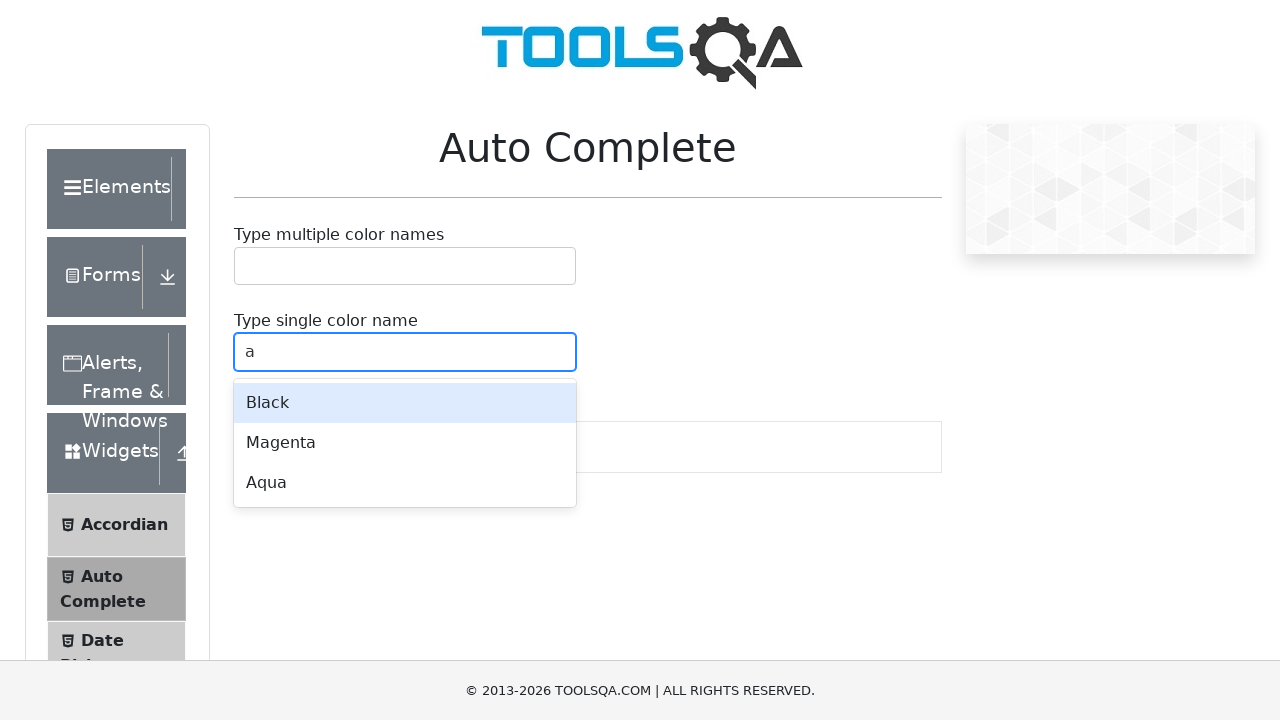

Typed 'hmet' to complete 'Ahmet'
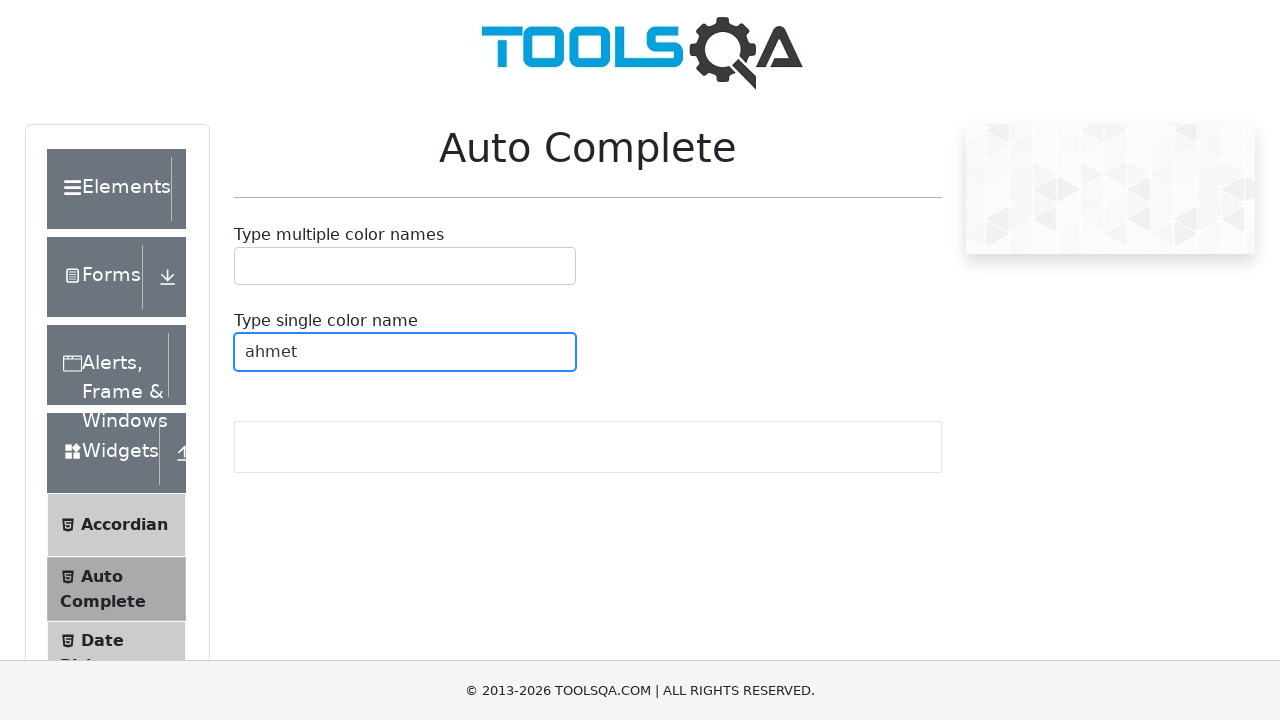

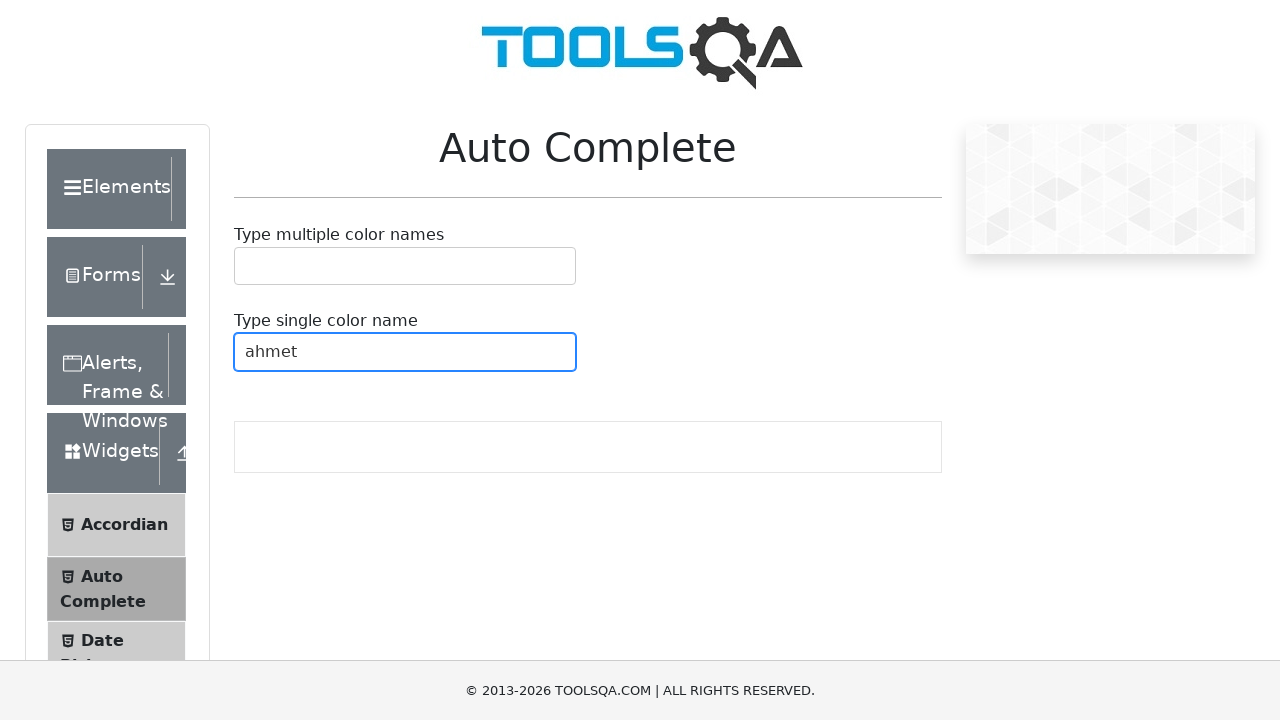